Tests marking all items as completed using the toggle-all checkbox

Starting URL: https://demo.playwright.dev/todomvc

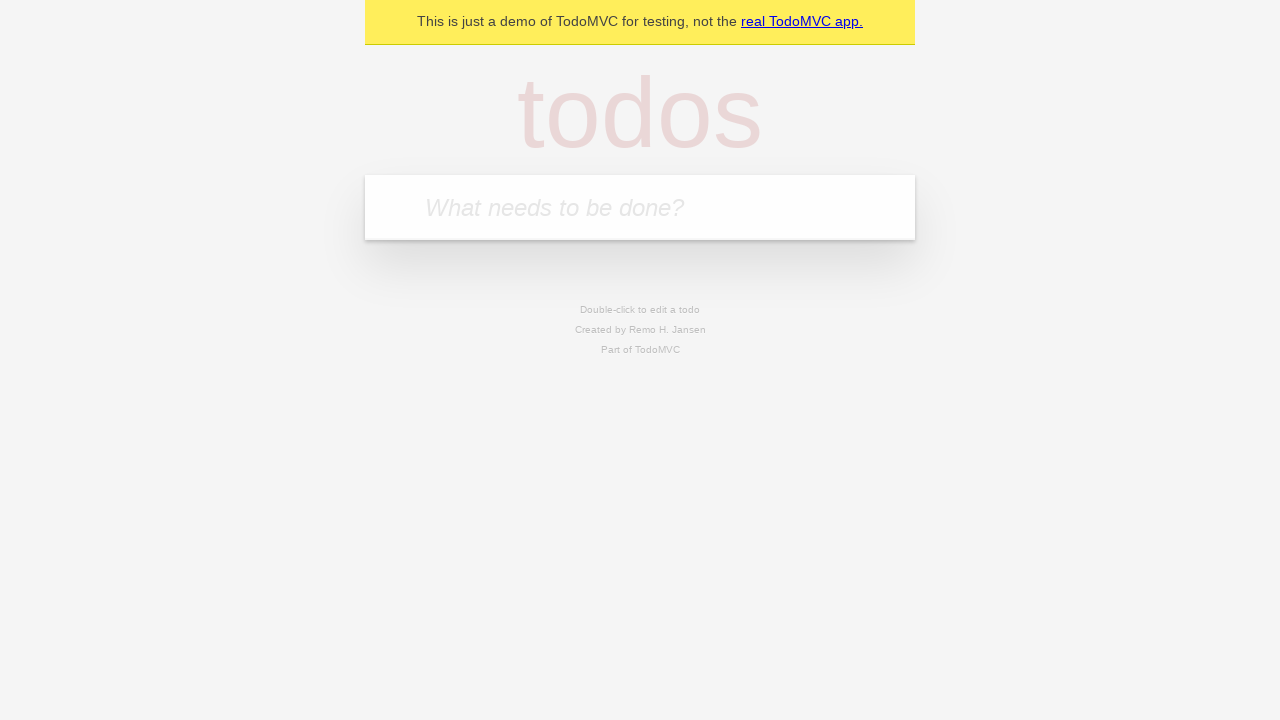

Filled new-todo input with 'buy some cheese' on .new-todo
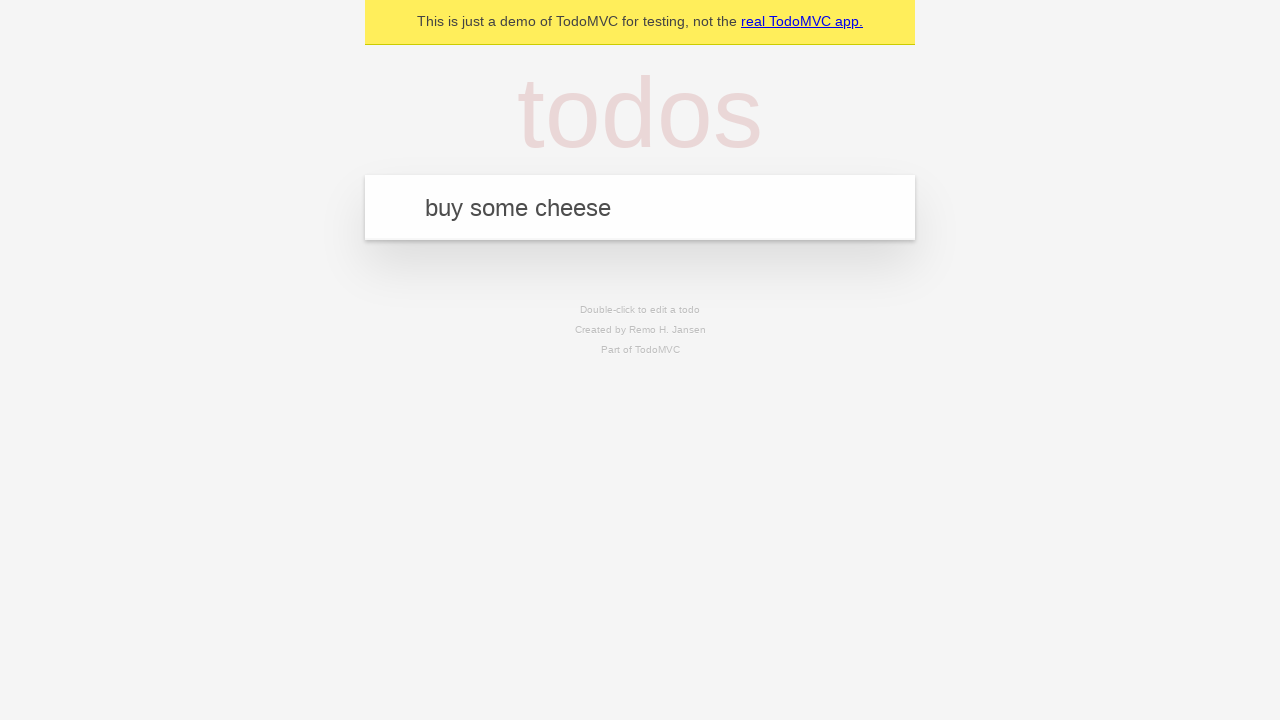

Pressed Enter to add first todo item on .new-todo
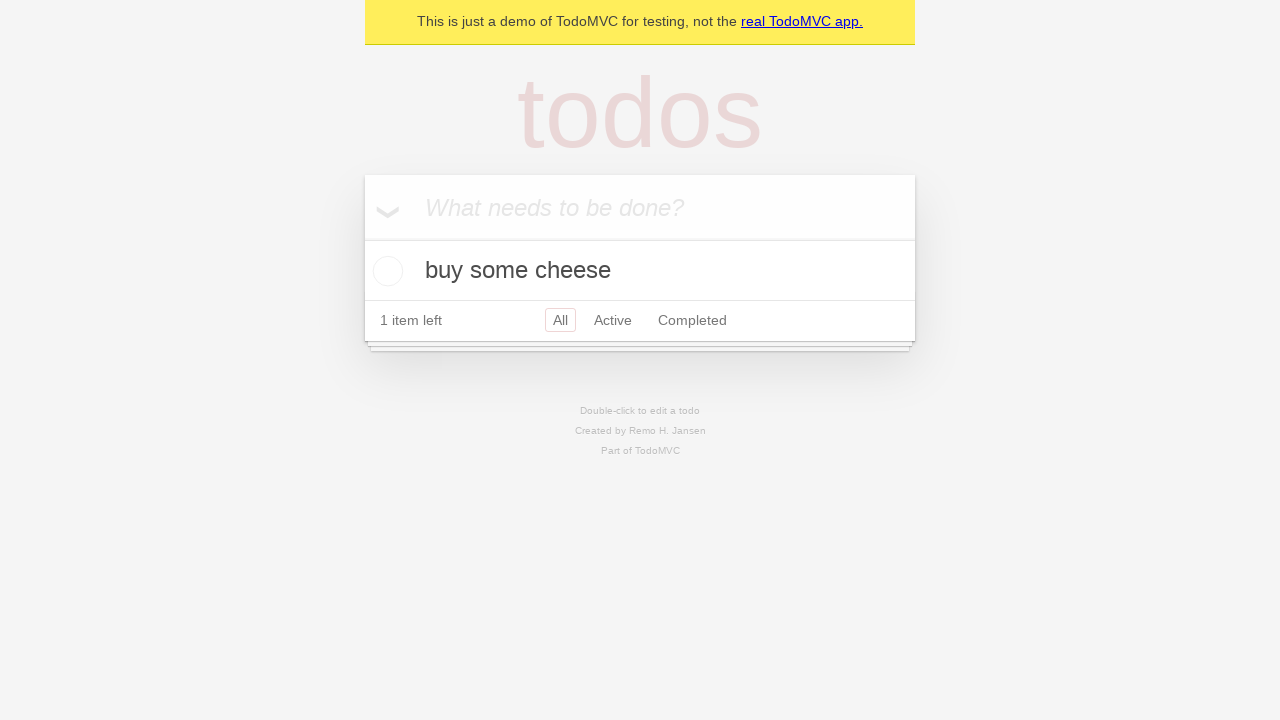

Filled new-todo input with 'feed the cat' on .new-todo
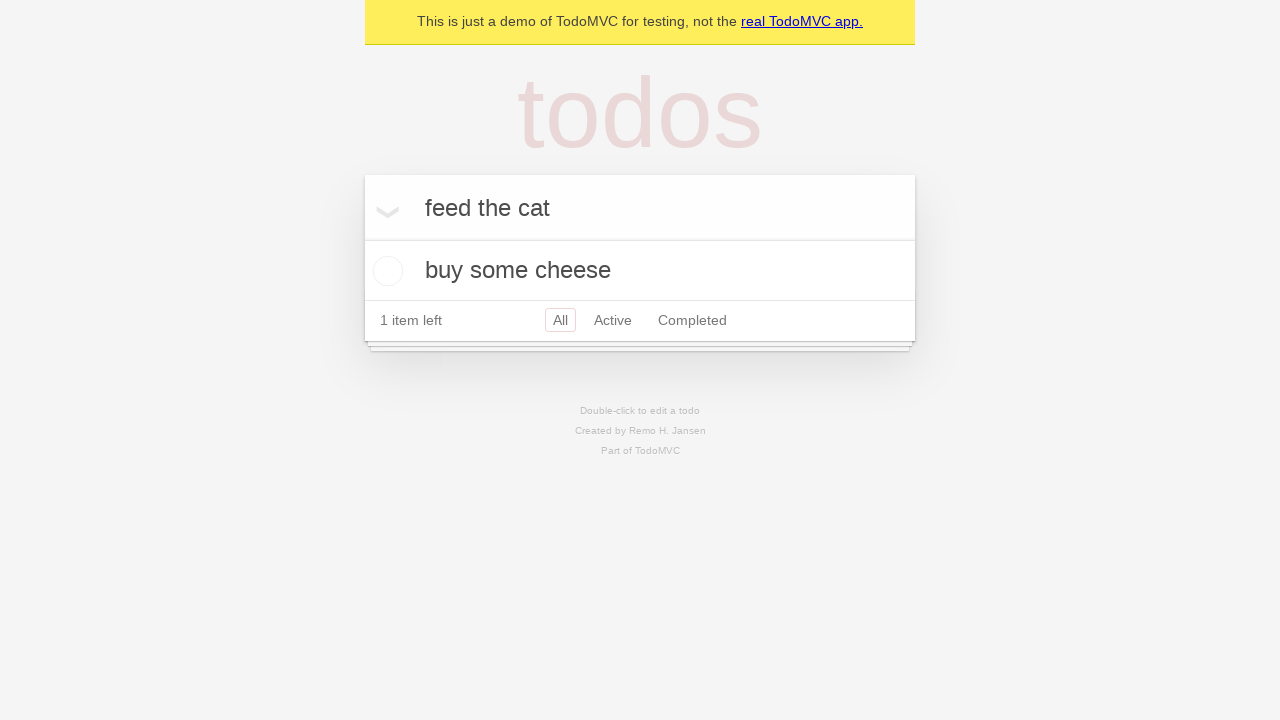

Pressed Enter to add second todo item on .new-todo
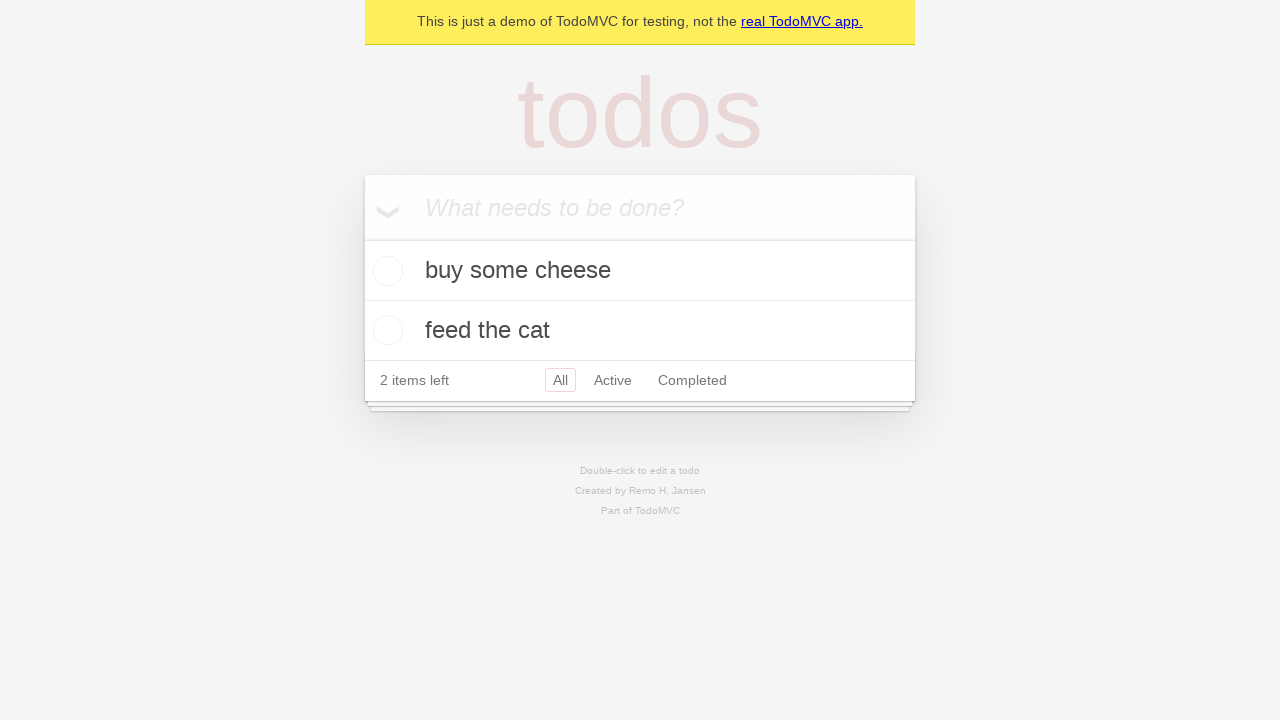

Filled new-todo input with 'book a doctors appointment' on .new-todo
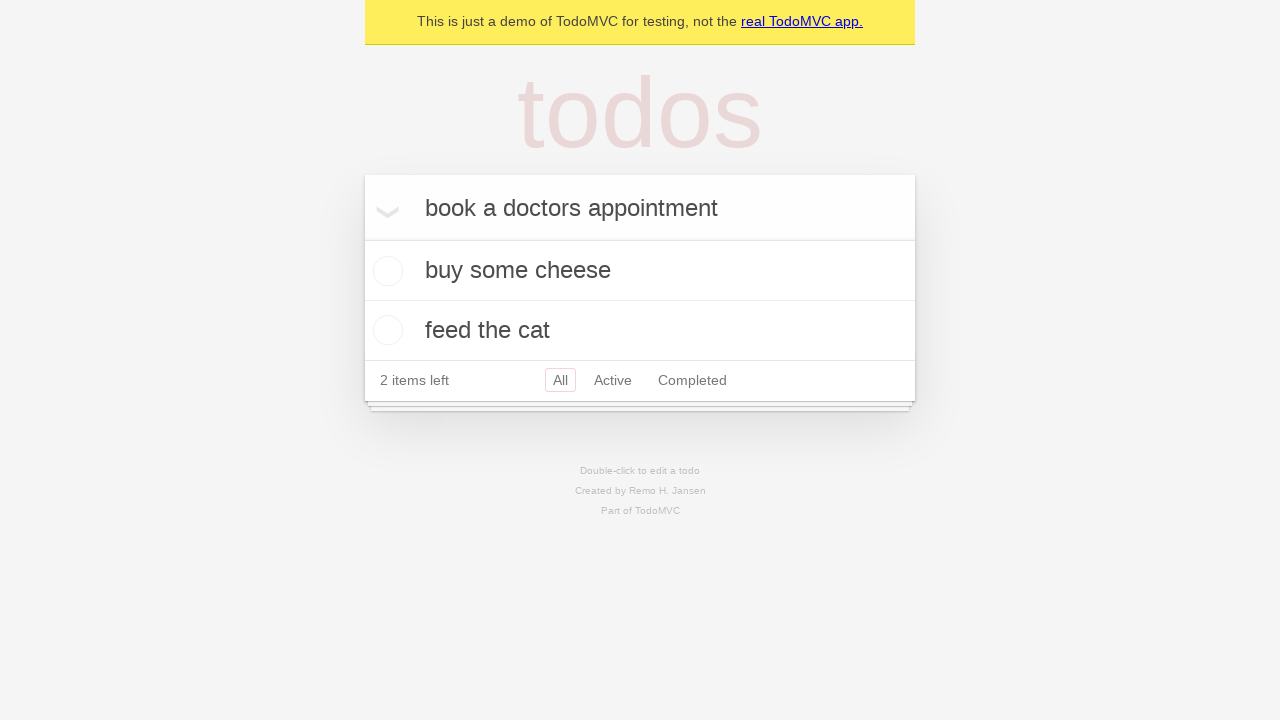

Pressed Enter to add third todo item on .new-todo
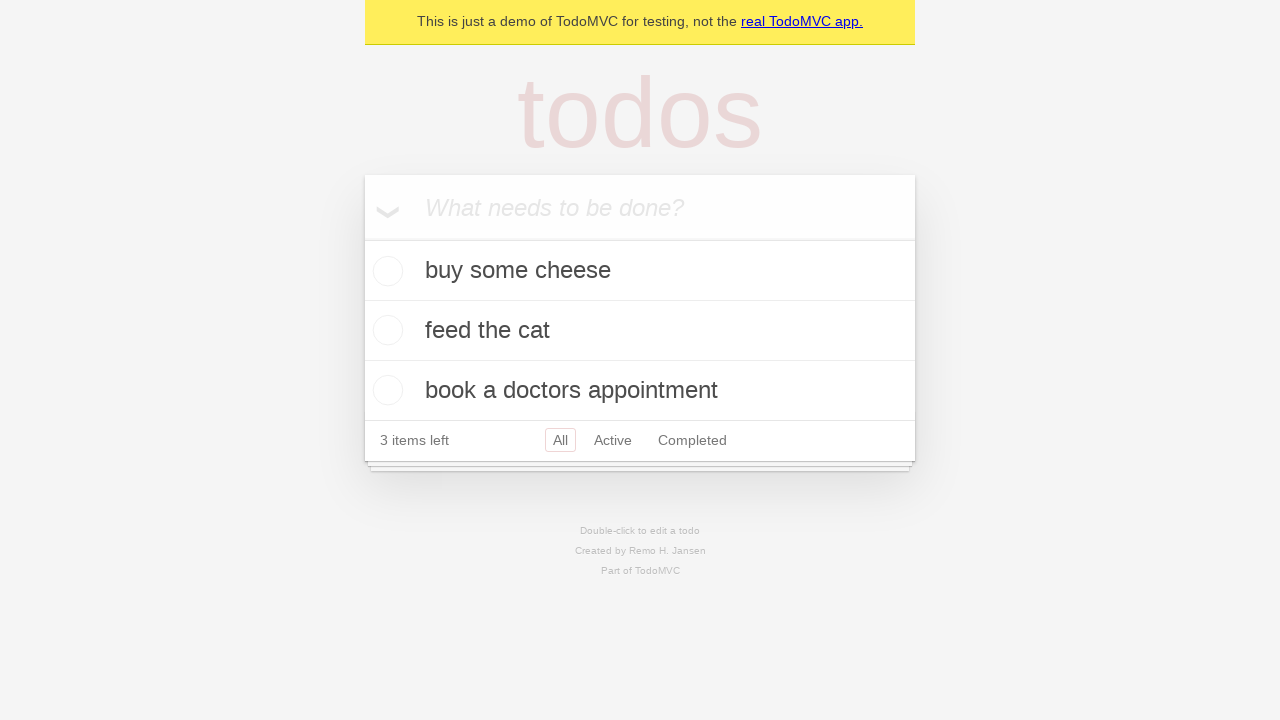

Waited for all three todo items to load
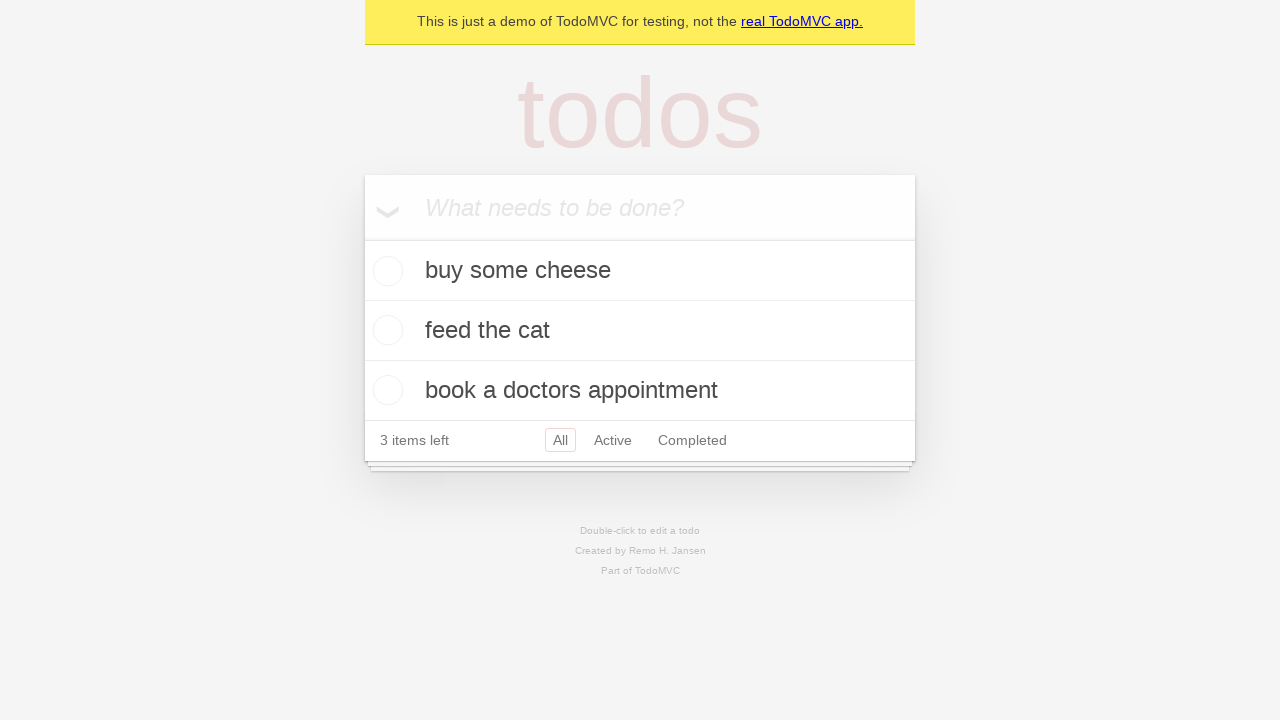

Clicked toggle-all checkbox to mark all items as completed at (362, 238) on .toggle-all
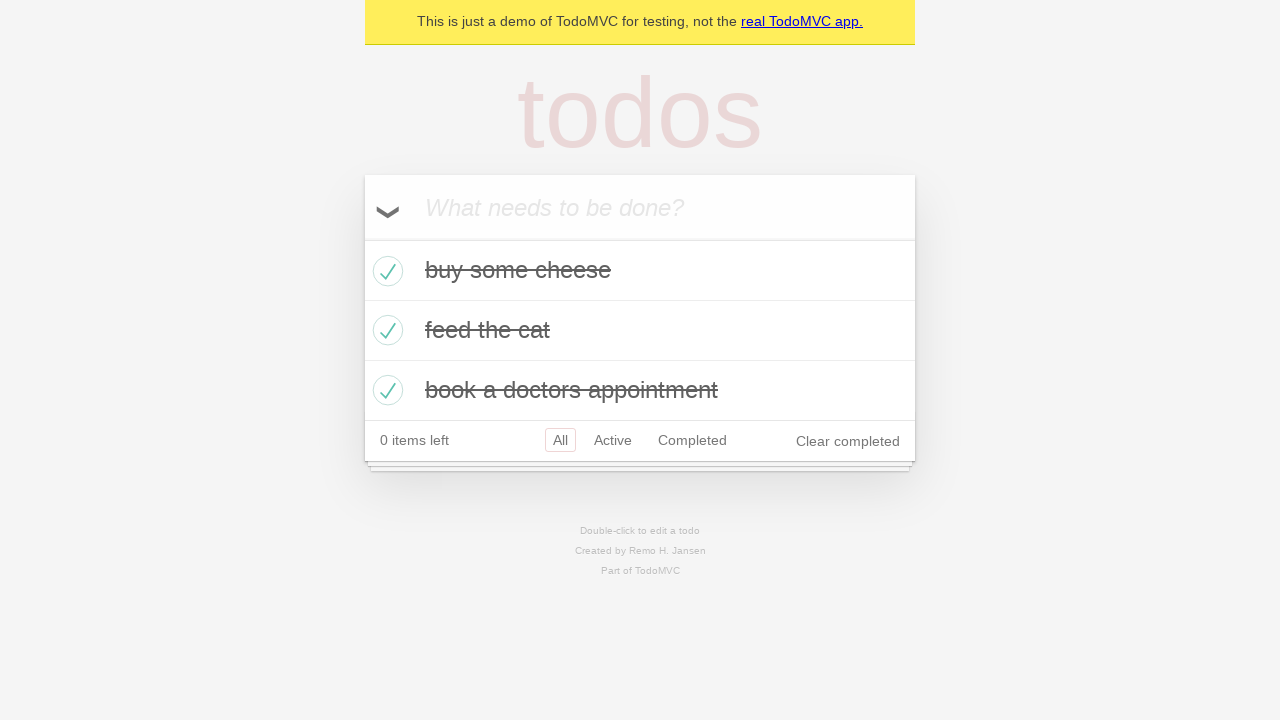

Verified all todo items are marked as completed
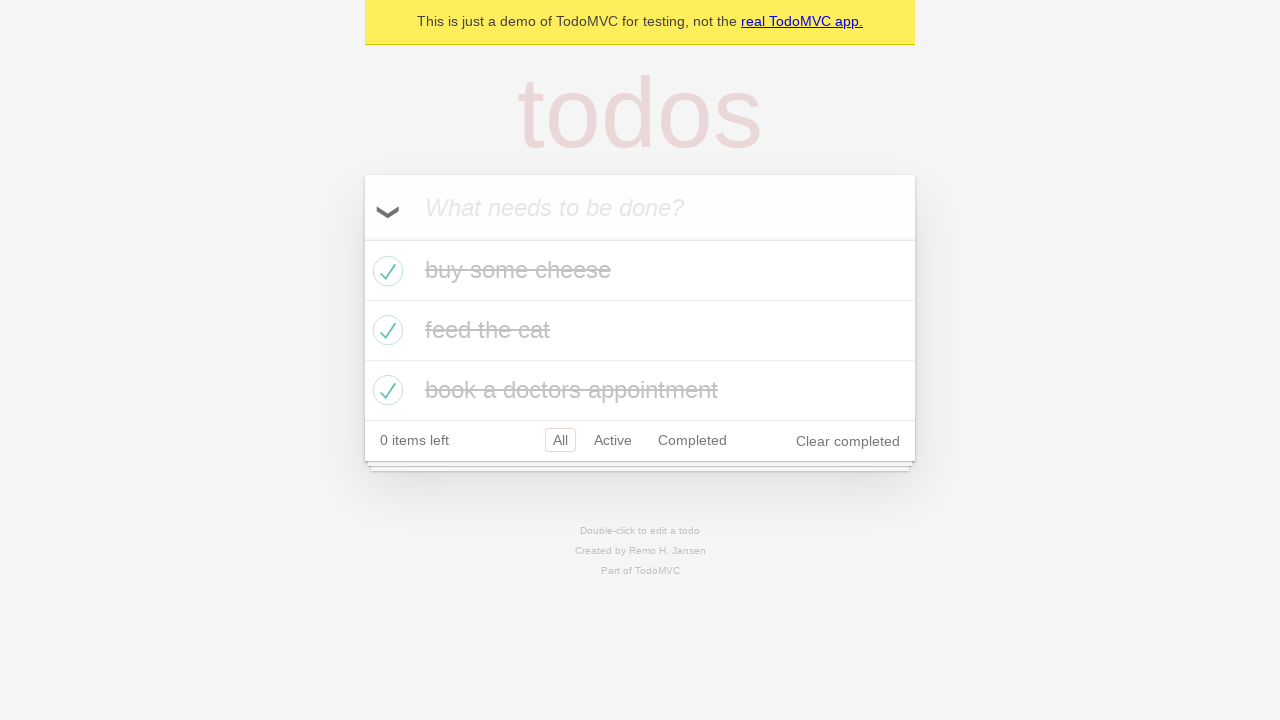

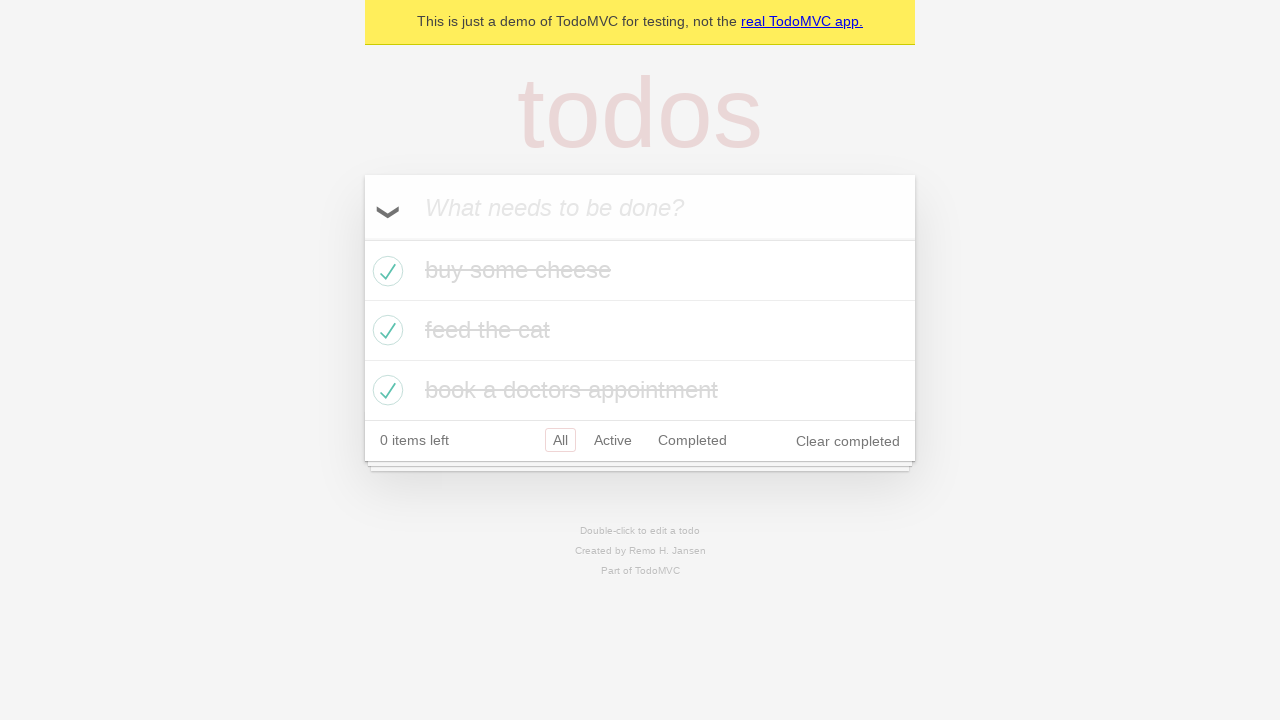